Tests handling of different browser dialog types (alert, confirm, prompt) on a training website by setting up dialog handlers and triggering each dialog type via button clicks.

Starting URL: https://techglobal-training.com/frontend

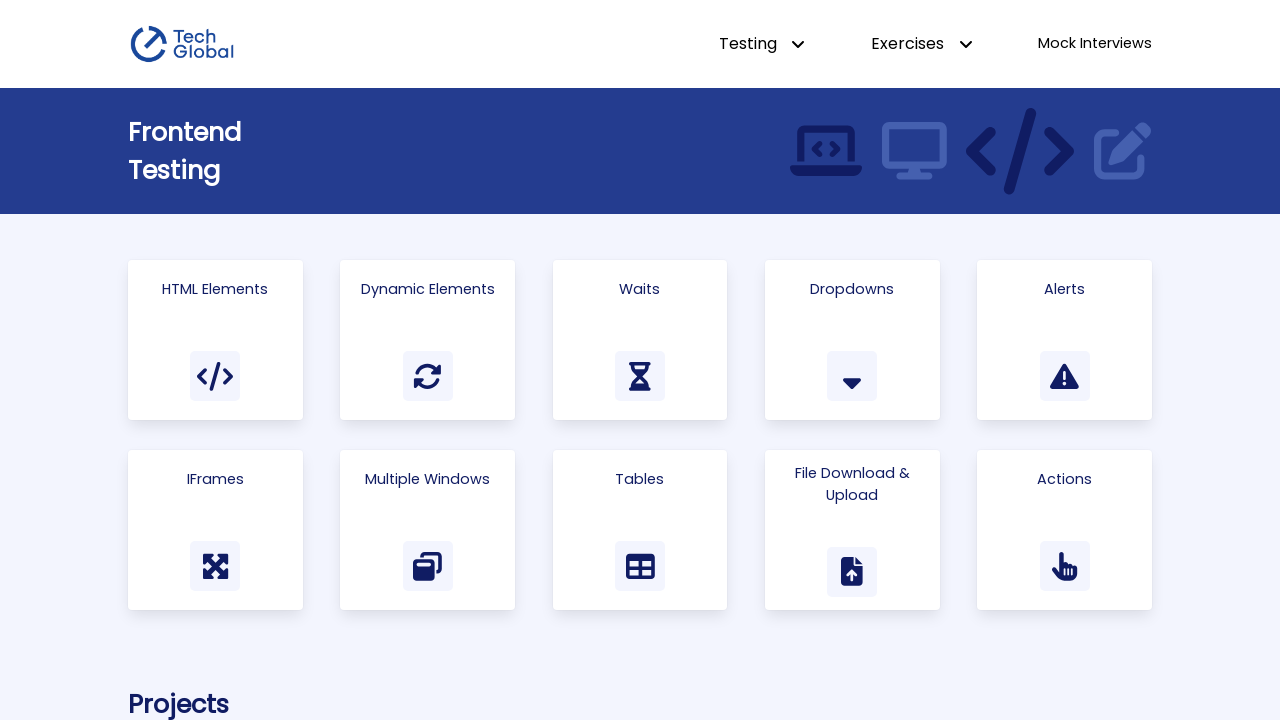

Clicked on Alerts link to navigate to alerts page at (1065, 340) on a:has-text('Alerts')
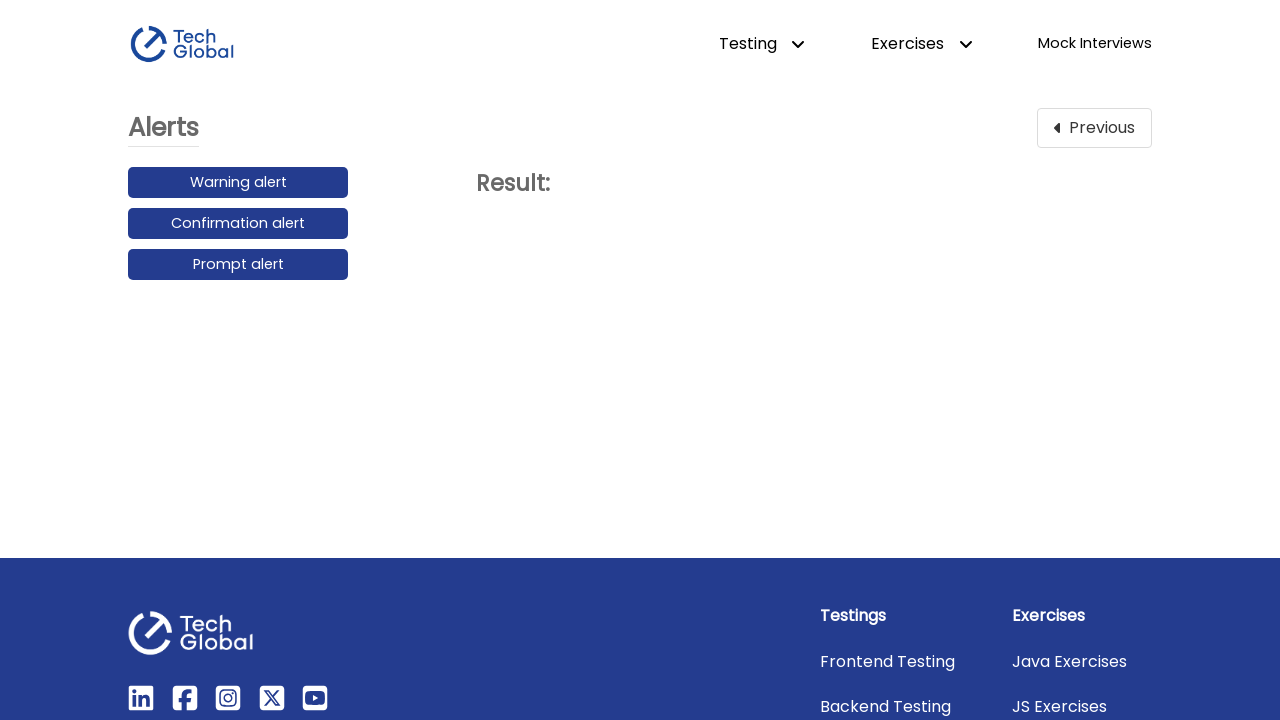

Set up dialog handler for alert, confirm, and prompt dialogs
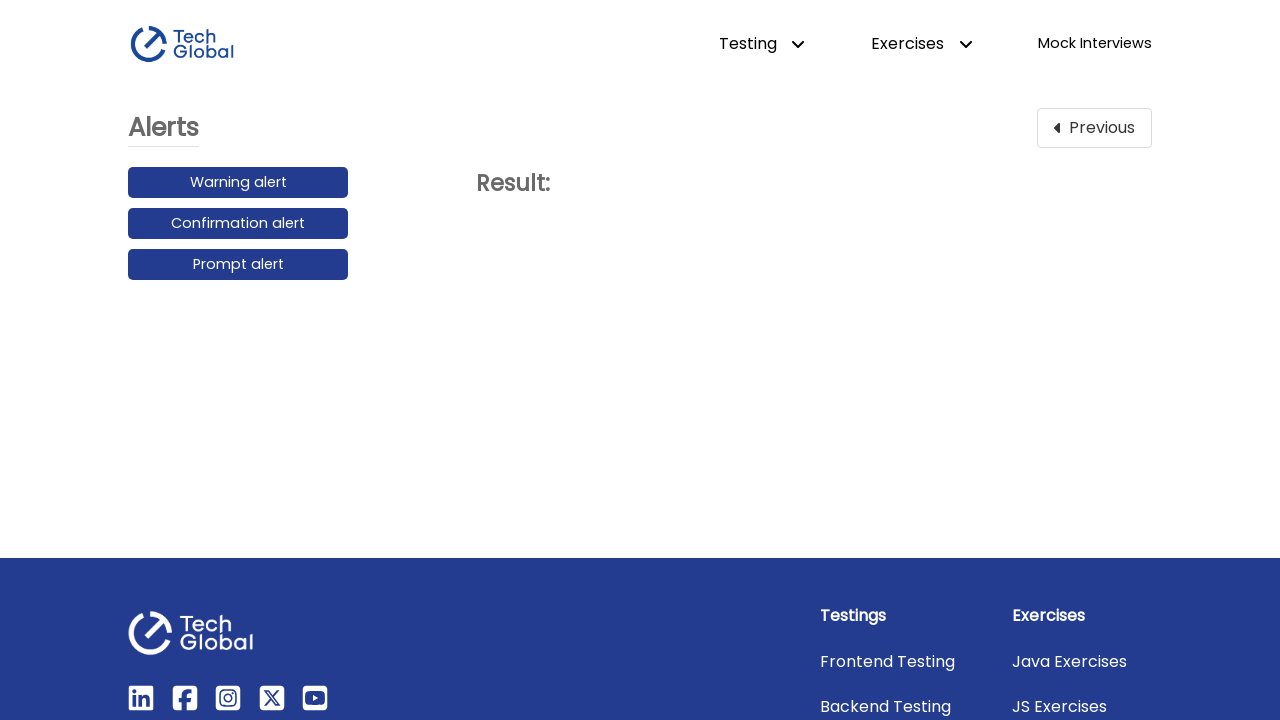

Clicked Warning Alert button to trigger alert dialog at (238, 183) on button:has-text('Warning Alert')
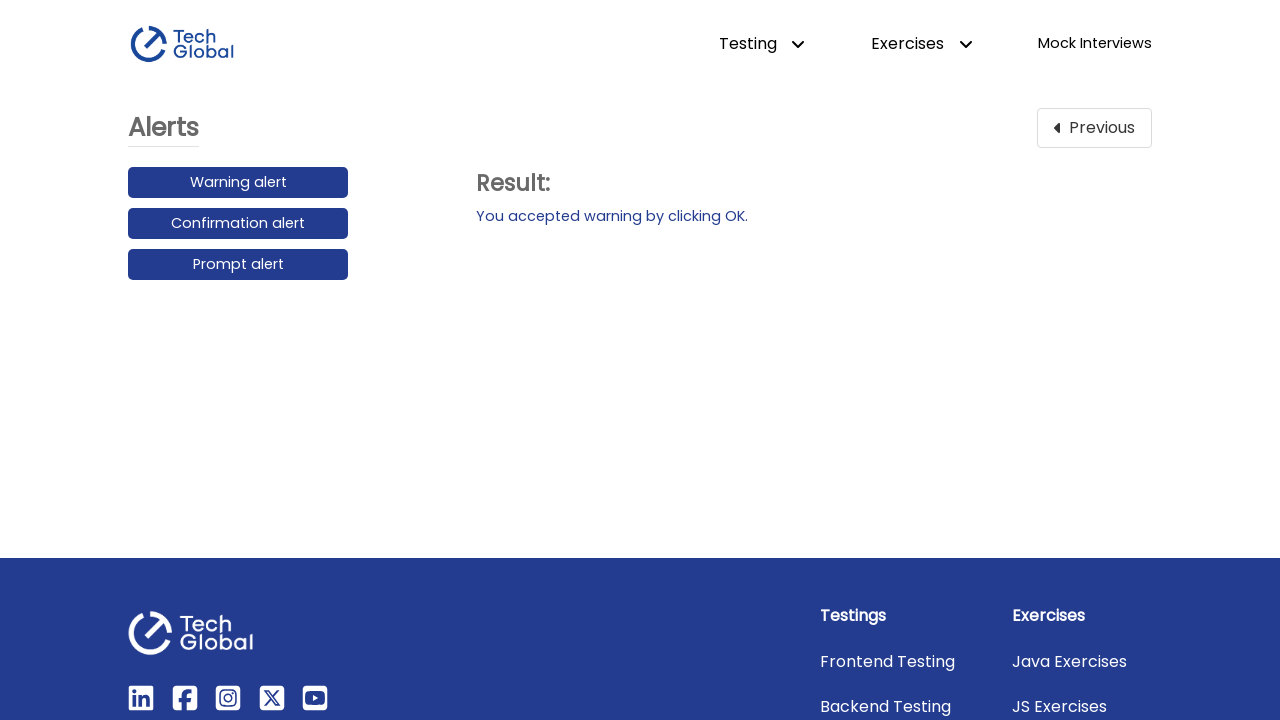

Clicked Confirmation Alert button to trigger confirm dialog at (238, 224) on button:has-text('Confirmation Alert')
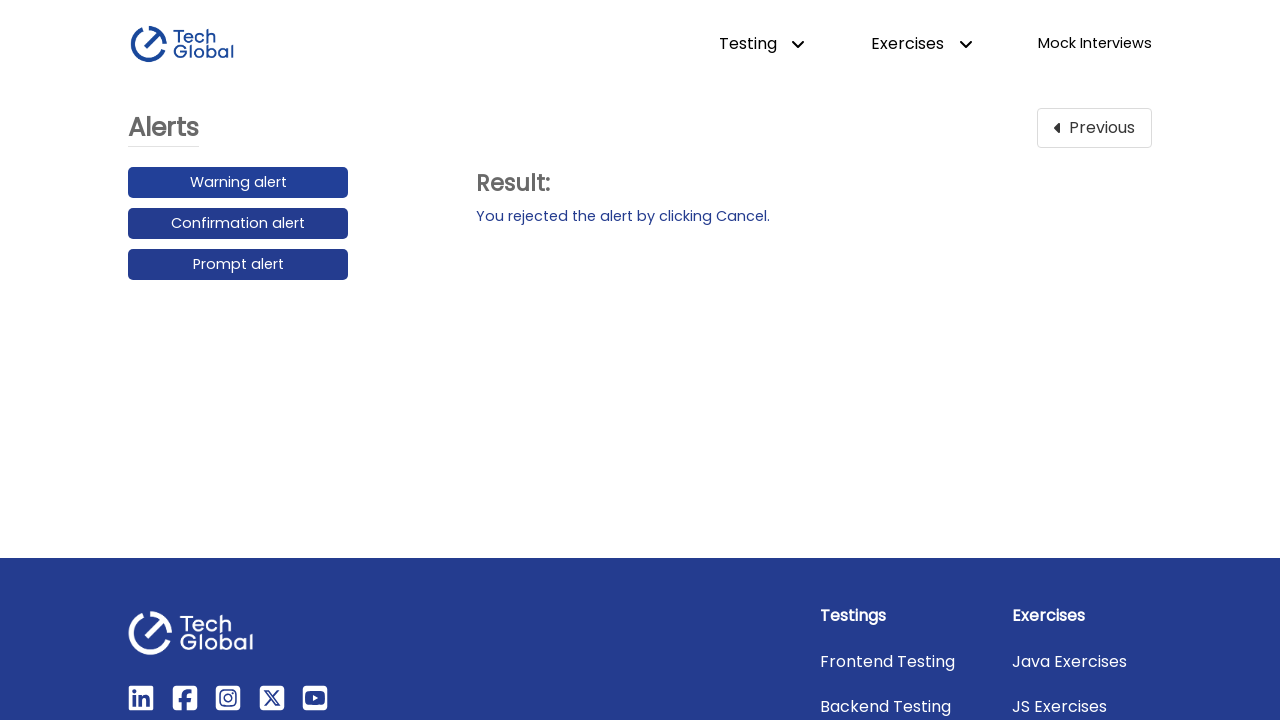

Clicked Prompt Alert button to trigger prompt dialog at (238, 265) on button:has-text('Prompt Alert')
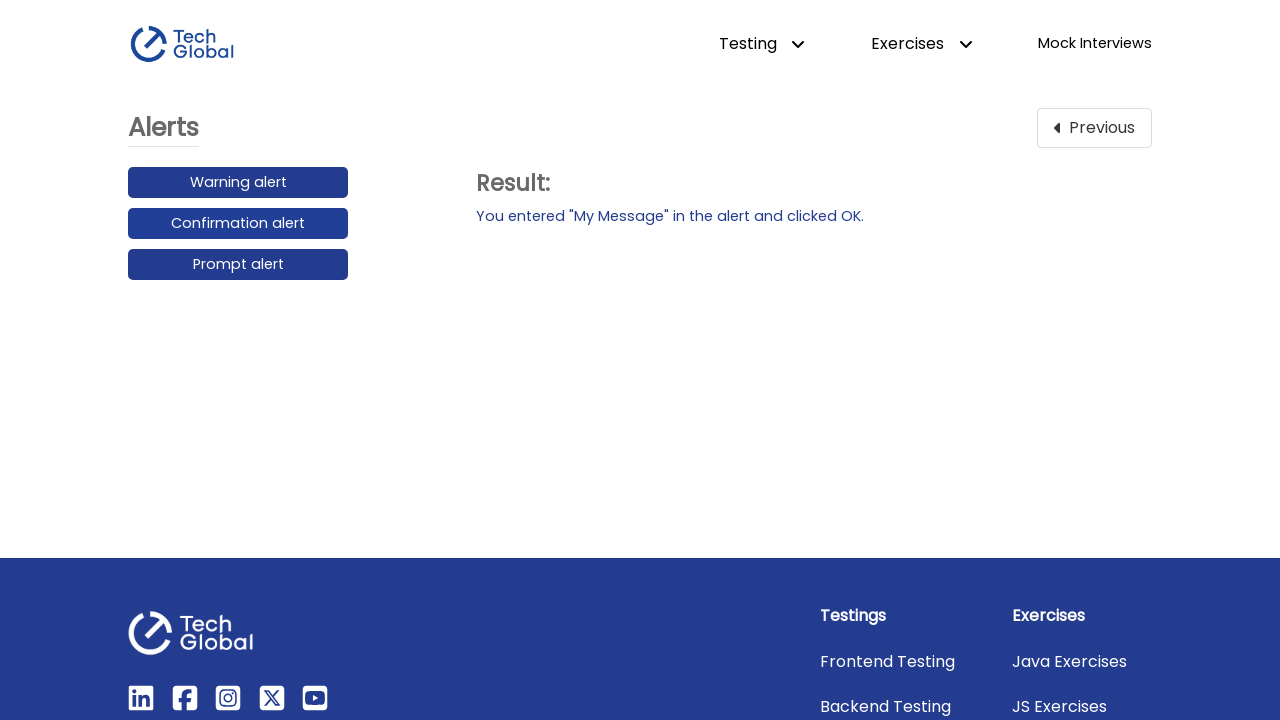

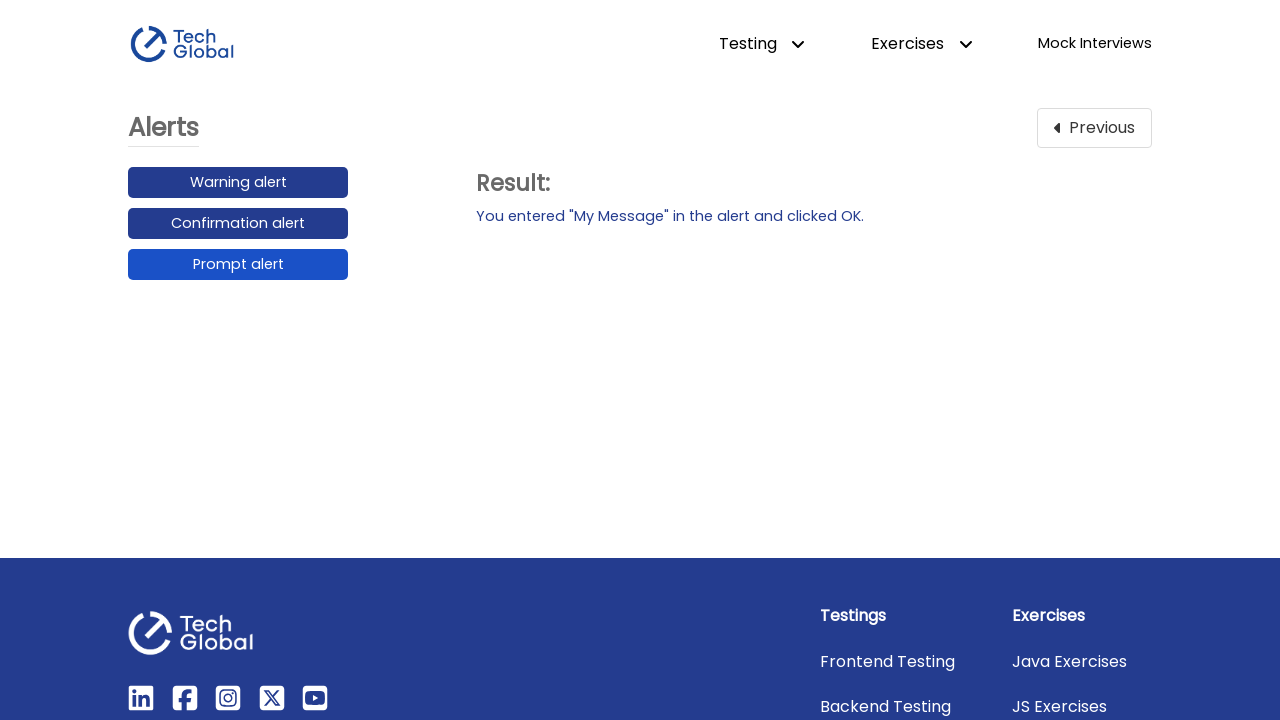